Tests JavaScript confirm dialog by clicking the second button, dismissing (canceling) the alert, and verifying the result message does not contain "successfuly"

Starting URL: https://the-internet.herokuapp.com/javascript_alerts

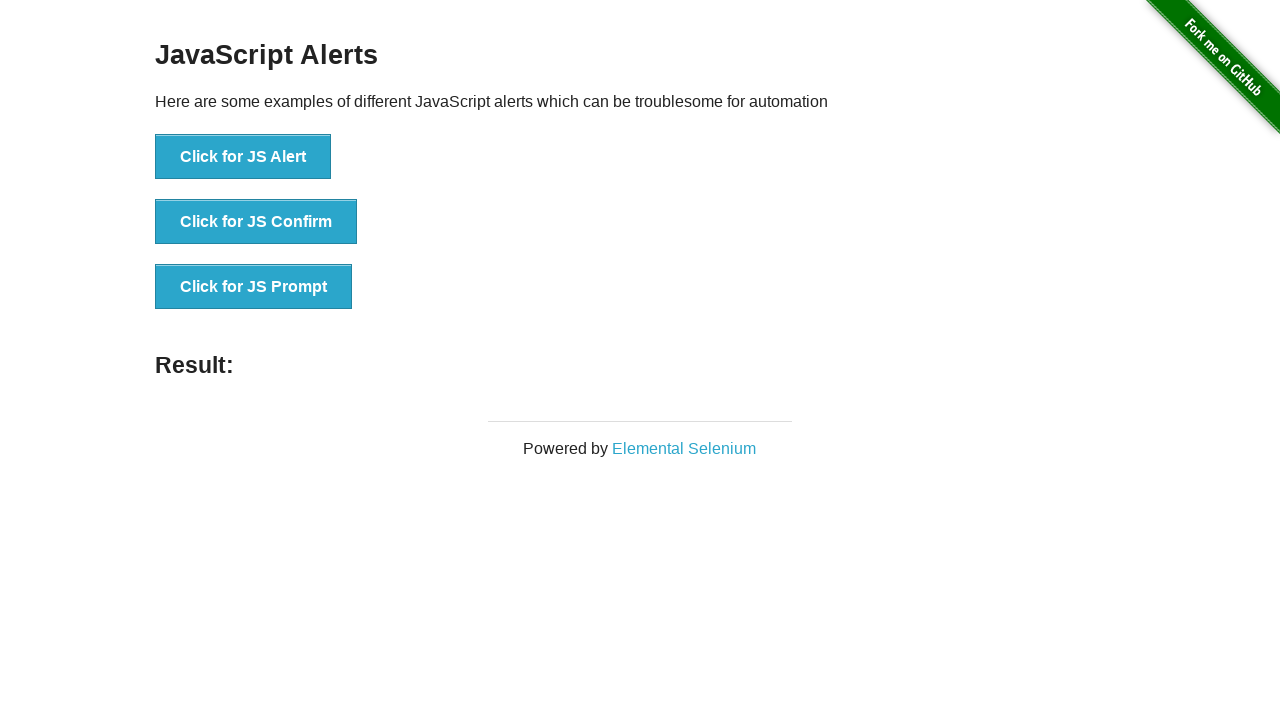

Set up dialog handler to dismiss confirm dialogs
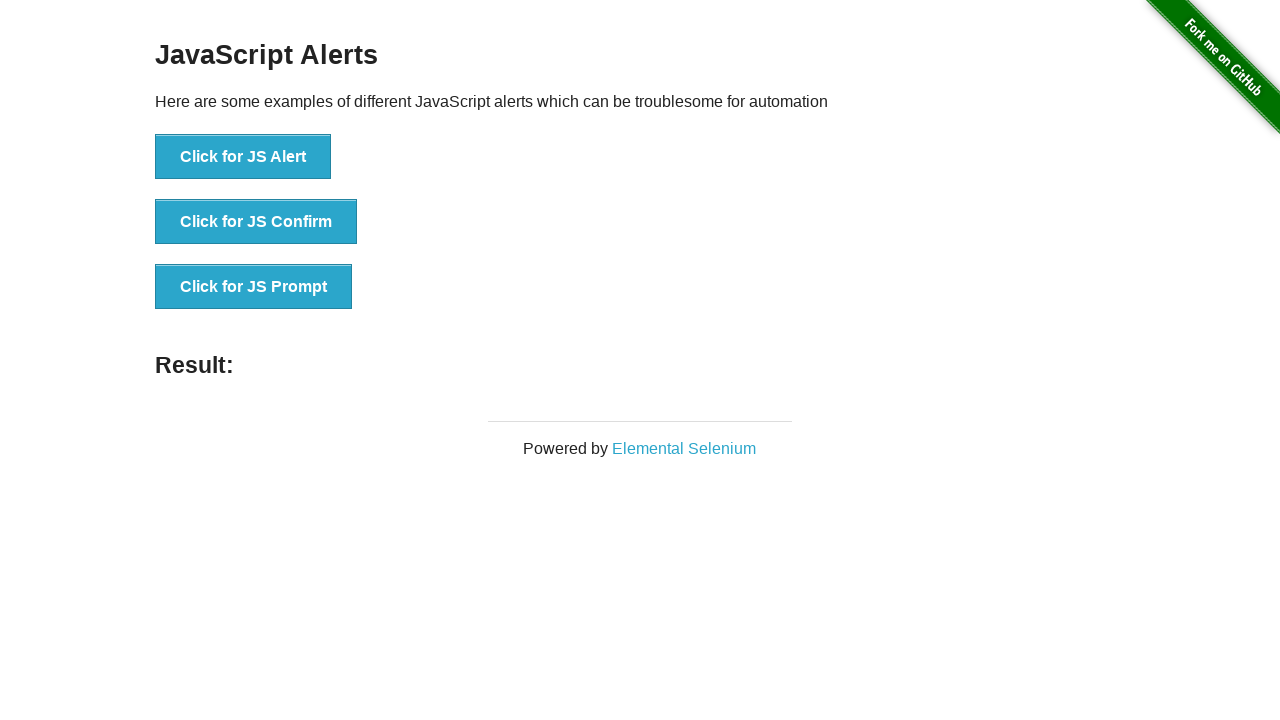

Clicked 'Click for JS Confirm' button to trigger JavaScript confirm dialog at (256, 222) on xpath=//button[text()='Click for JS Confirm']
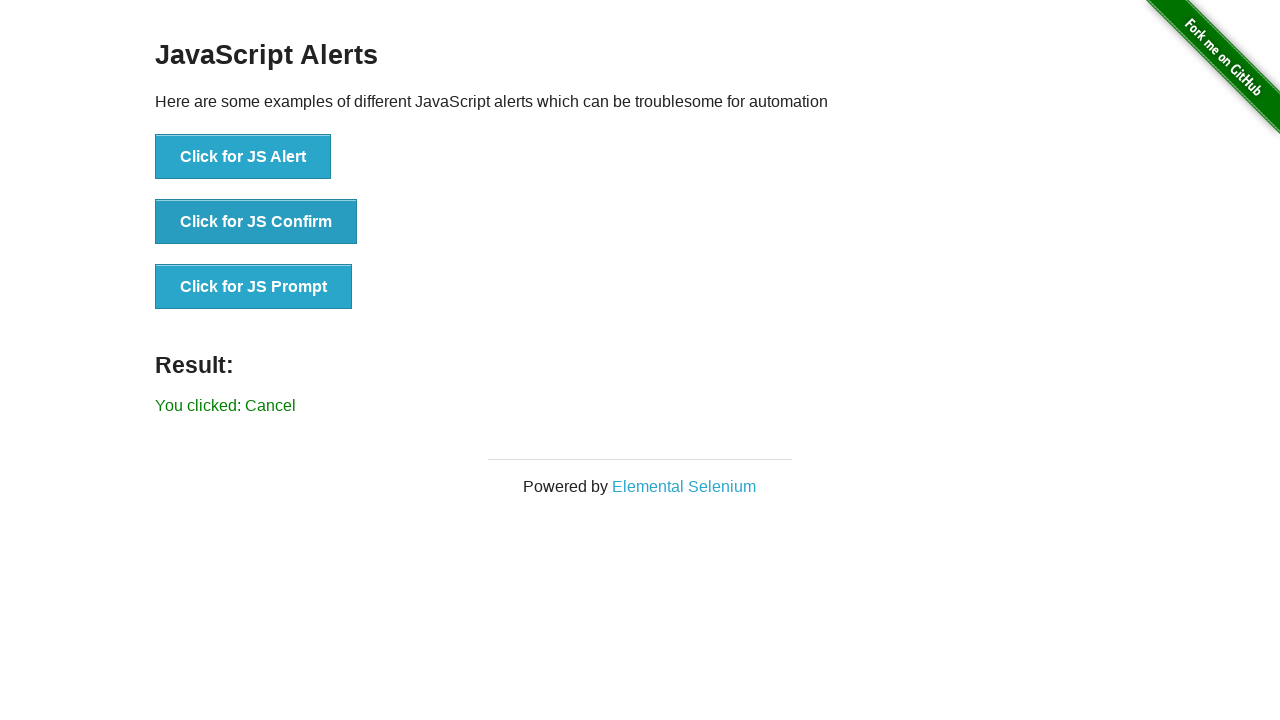

Waited for result message element to load
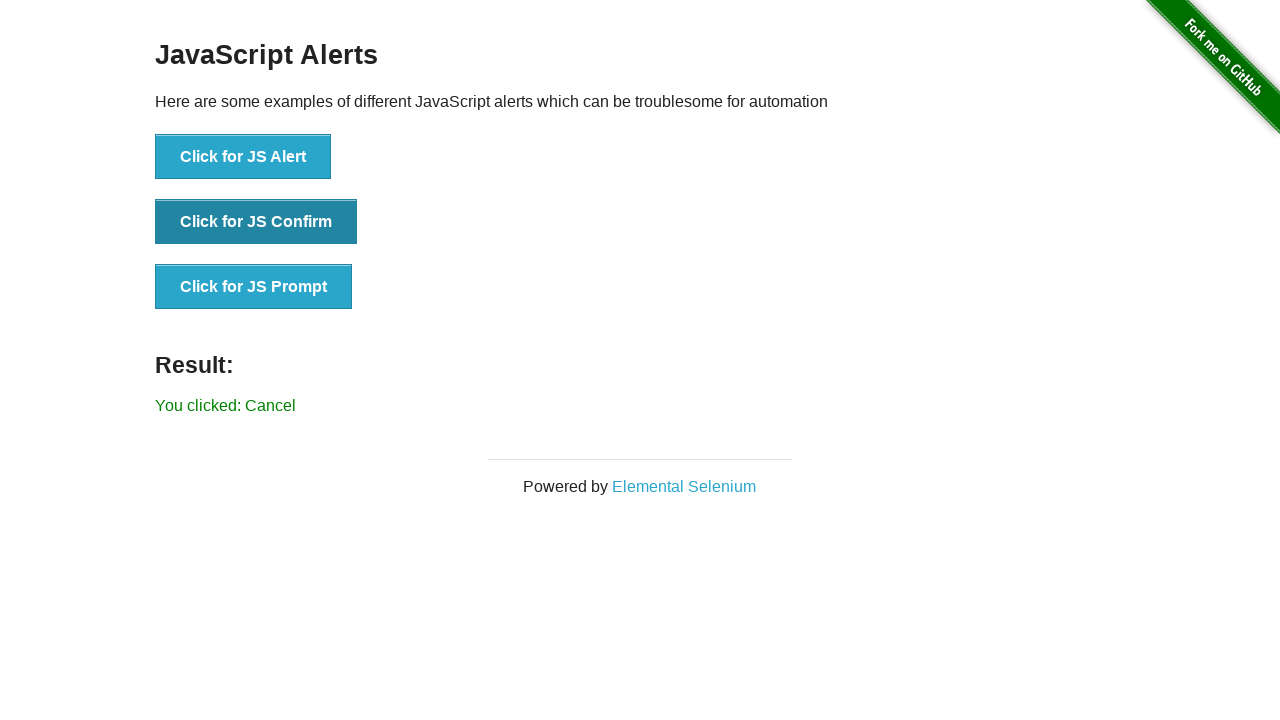

Retrieved result message text: 'You clicked: Cancel'
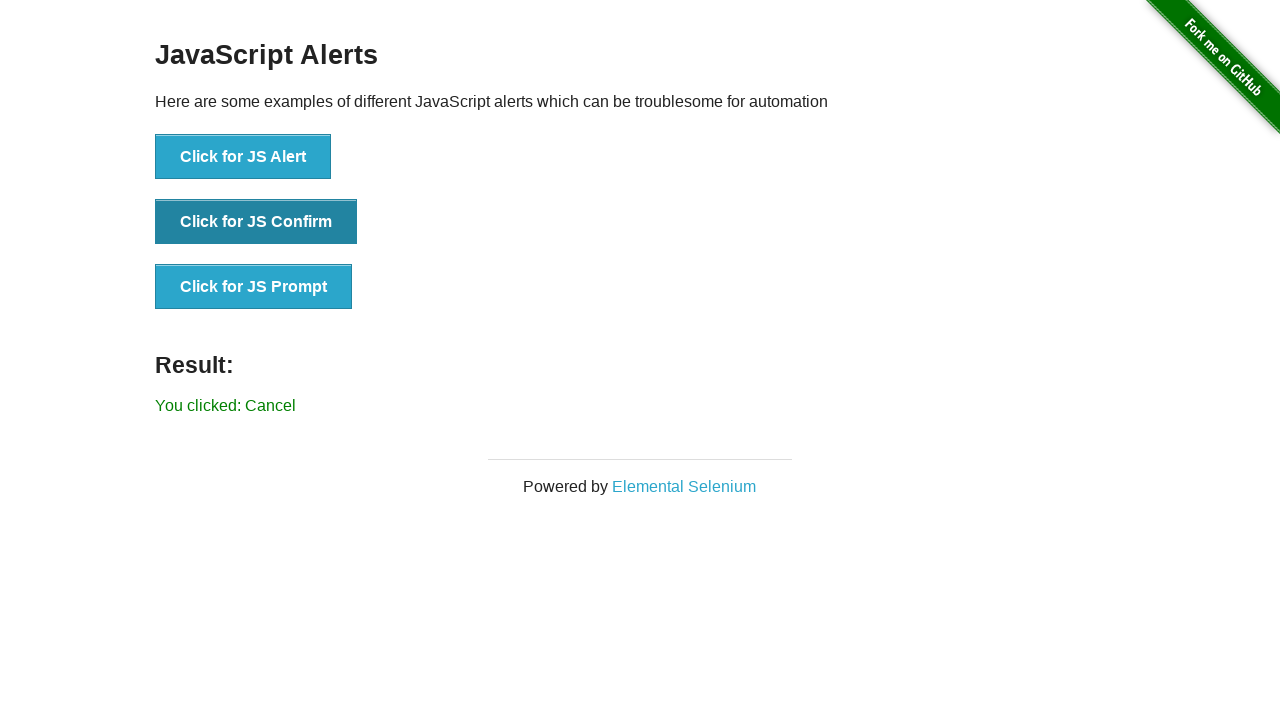

Verified that result message does not contain 'successfuly' - dialog was successfully dismissed
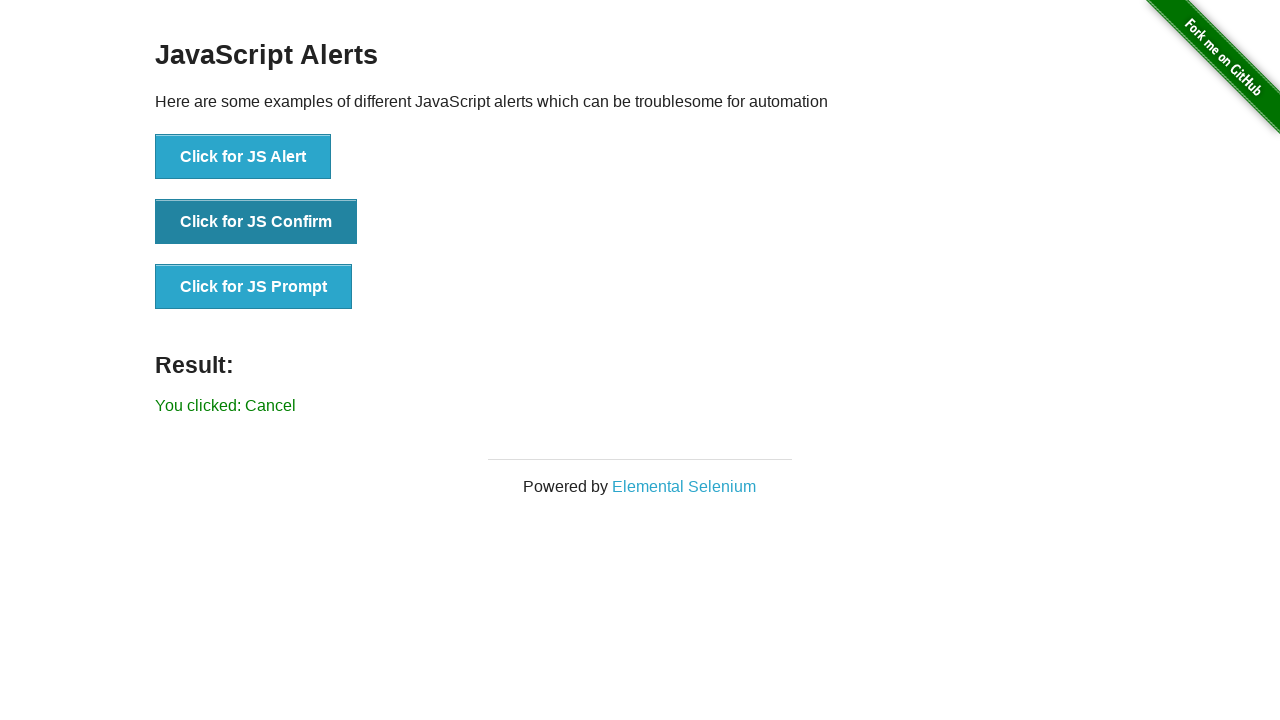

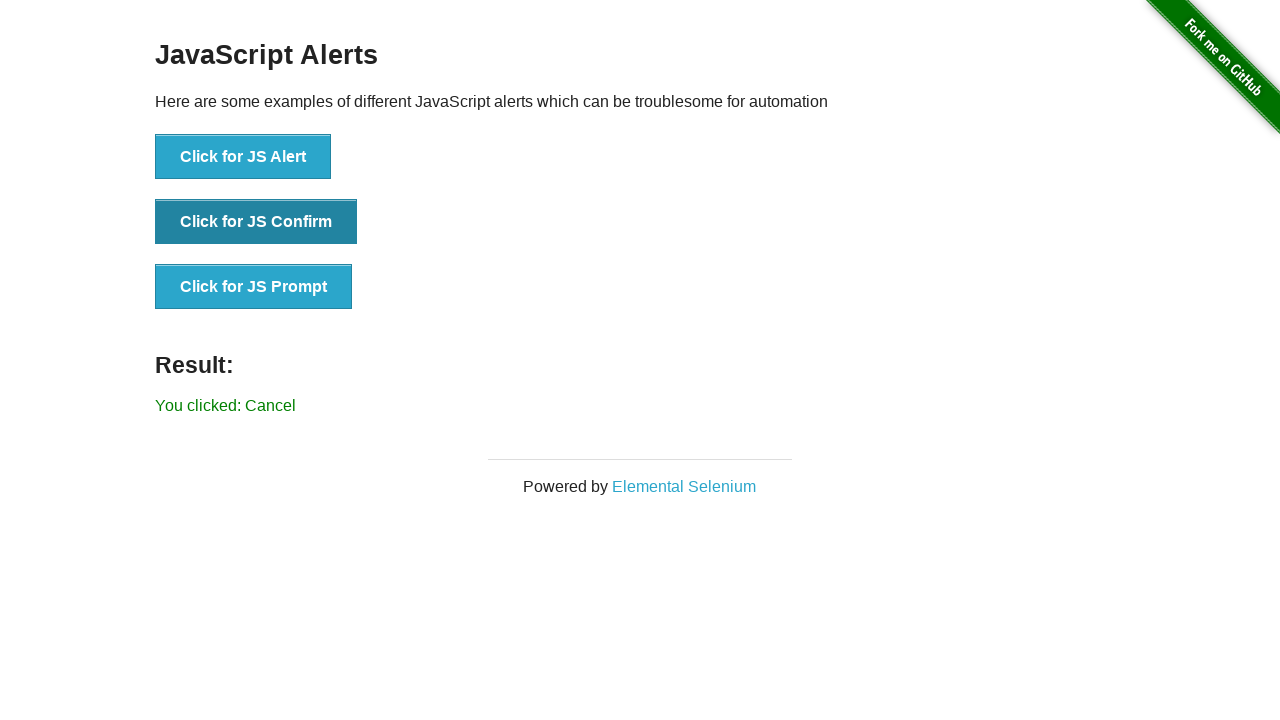